Waits for a price to reach $100, then clicks a book button, solves a math problem by entering the calculated value, and submits the solution

Starting URL: http://suninjuly.github.io/explicit_wait2.html

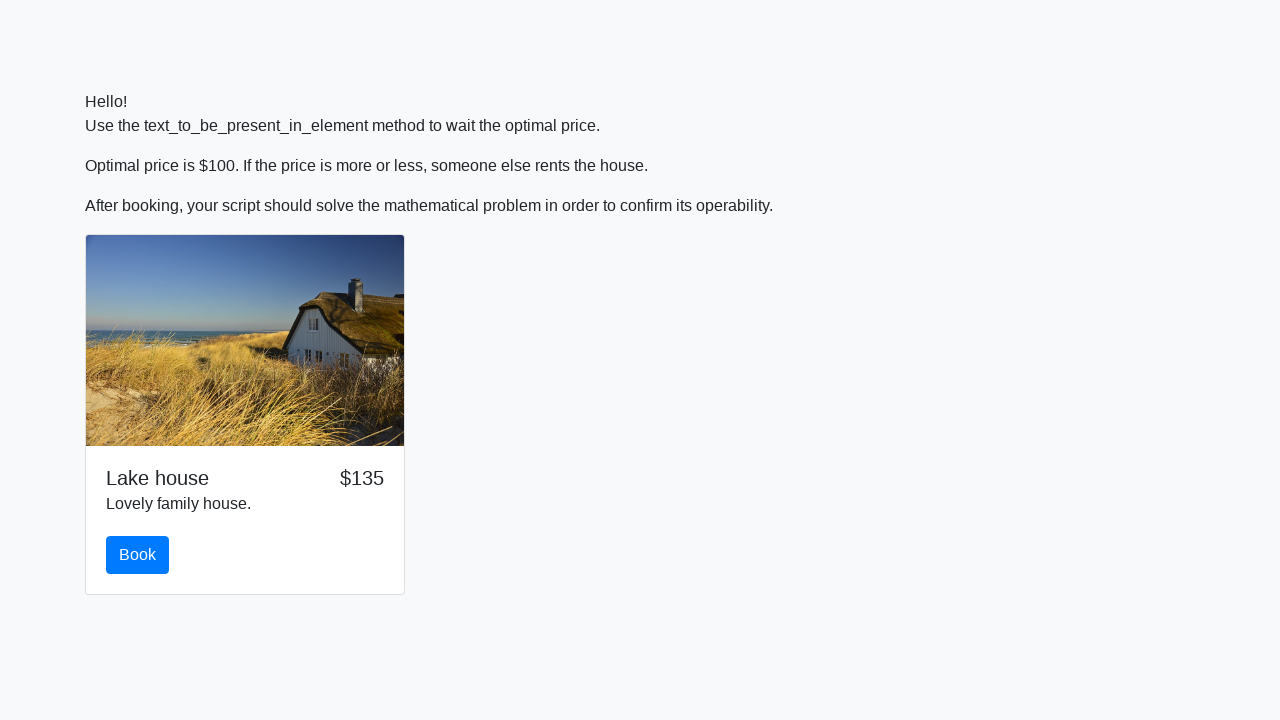

Waited for price to reach $100
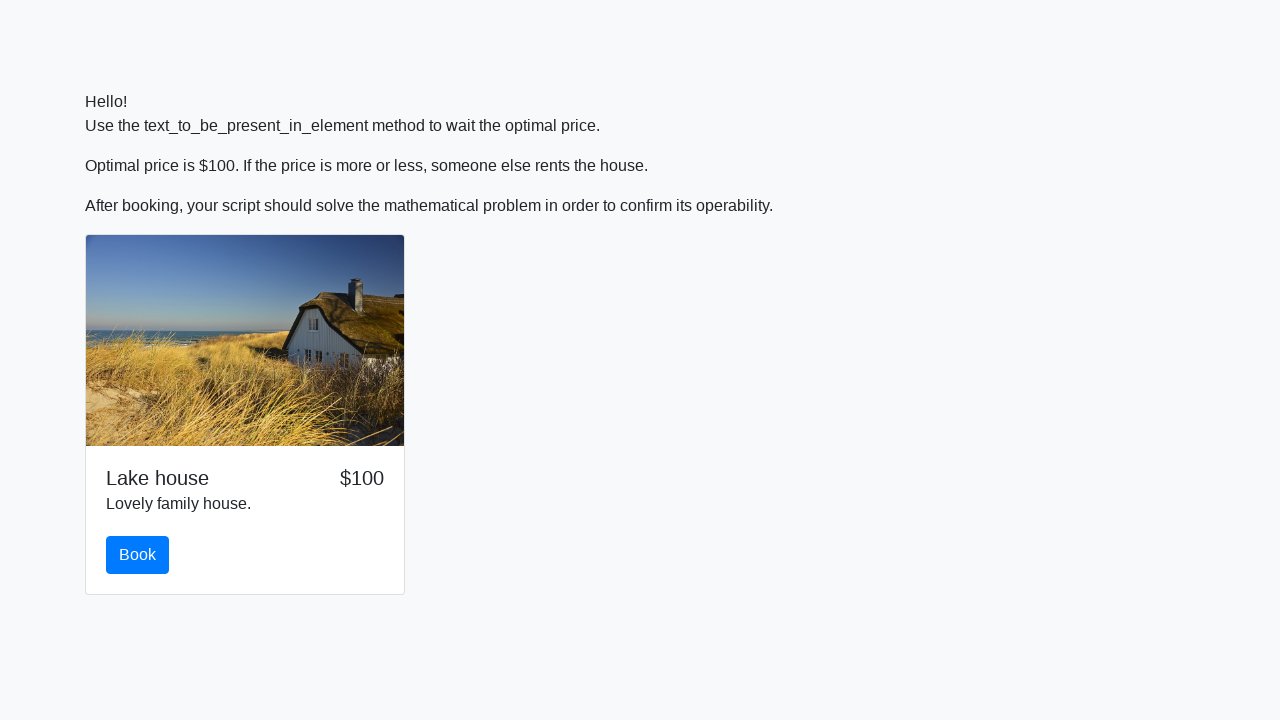

Clicked the book button at (138, 555) on #book
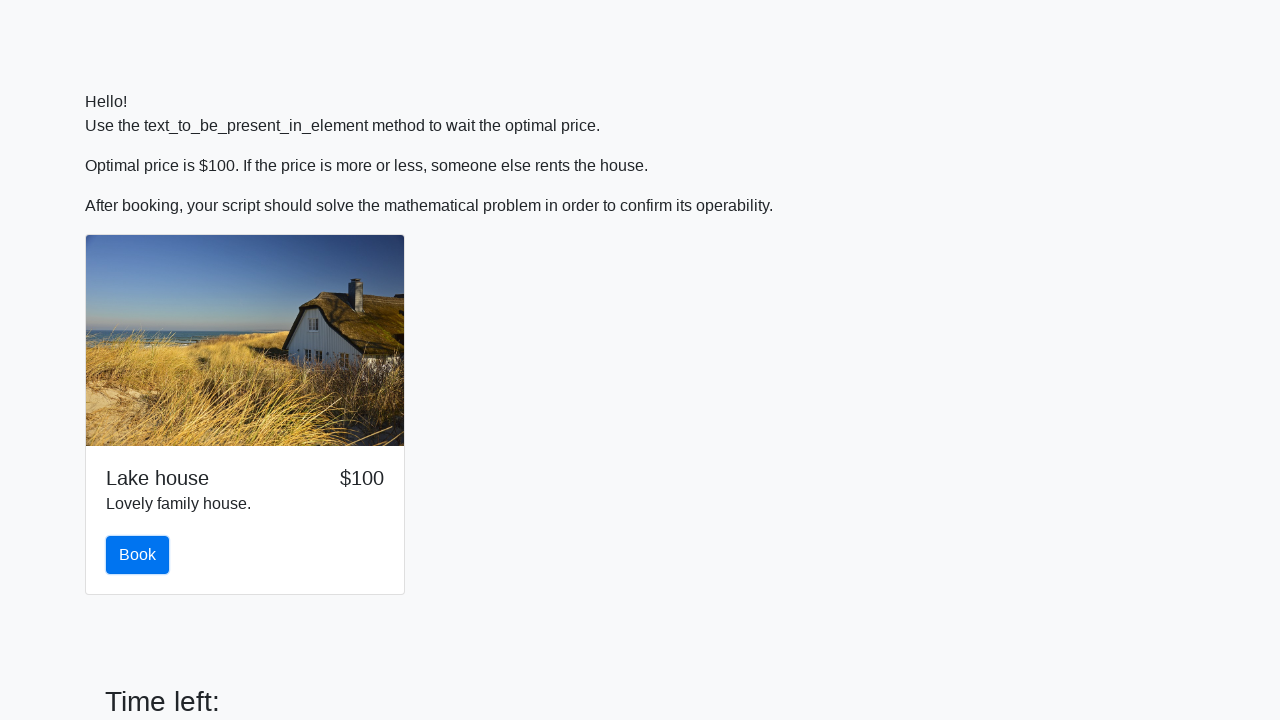

Retrieved input value: 491
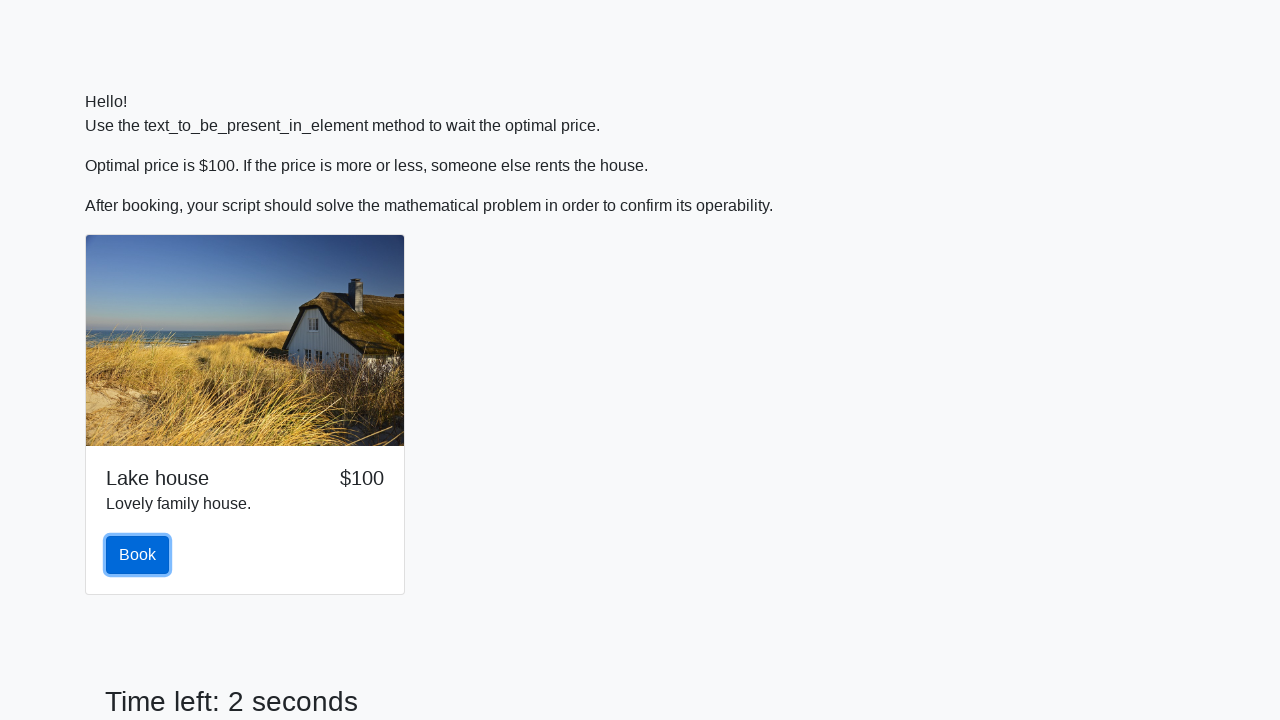

Calculated math solution: 2.249755888627998
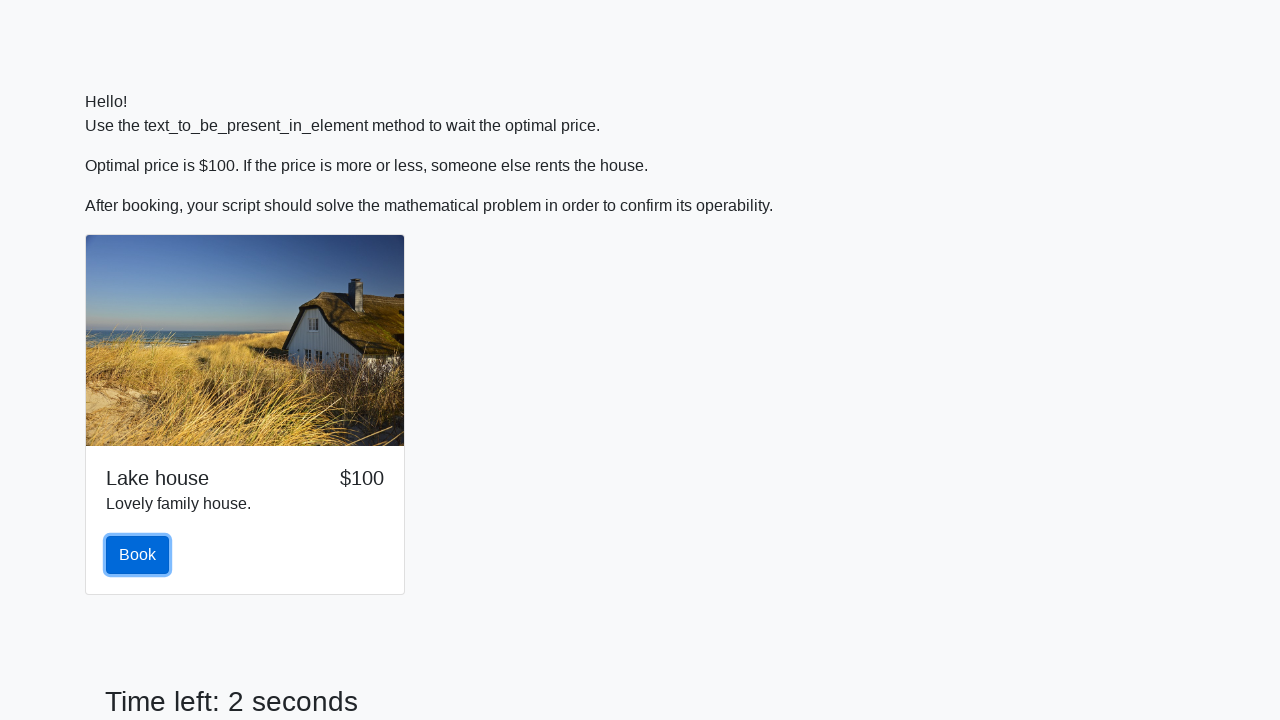

Filled in the calculated answer on #answer
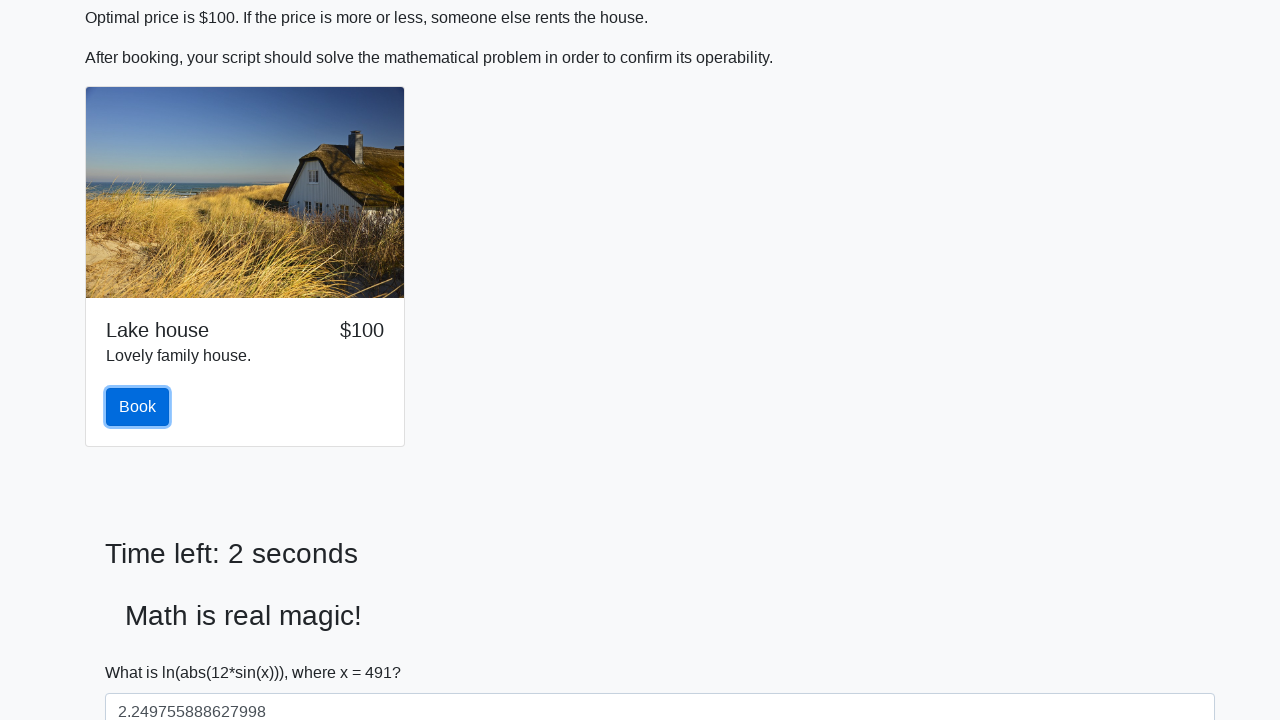

Clicked the solve button to submit solution at (143, 651) on #solve
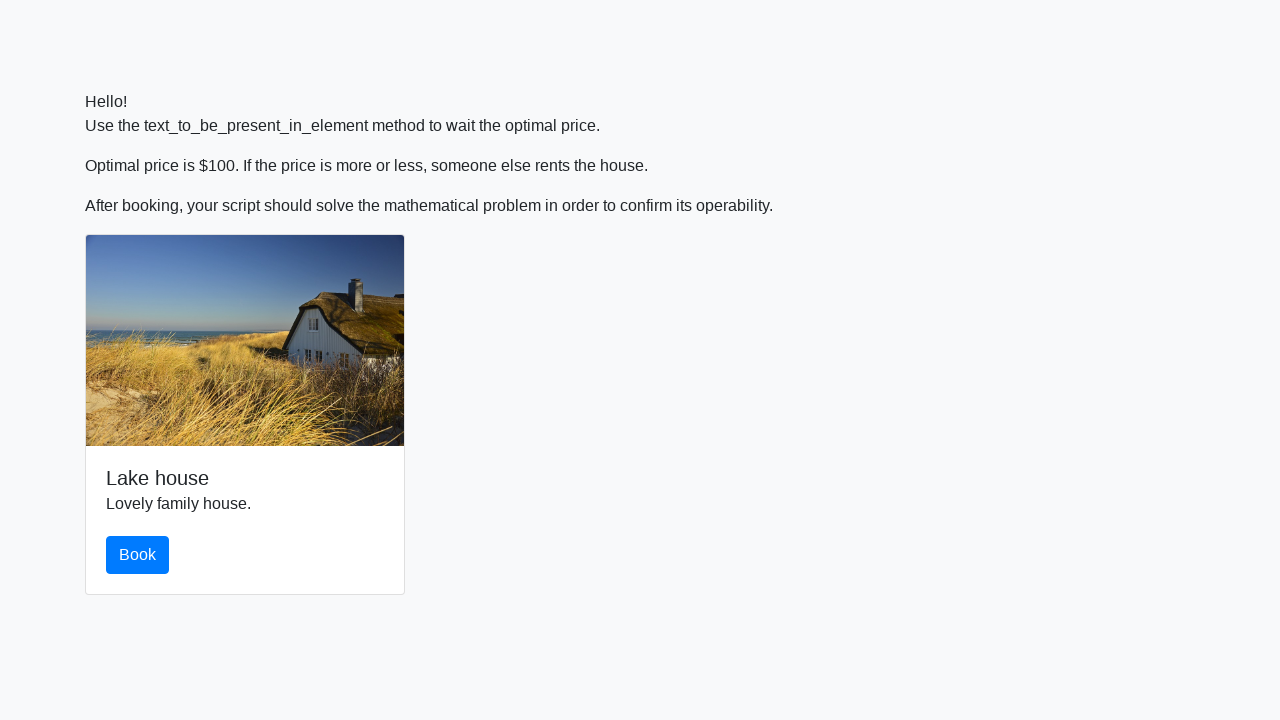

Set up dialog handler to accept alerts
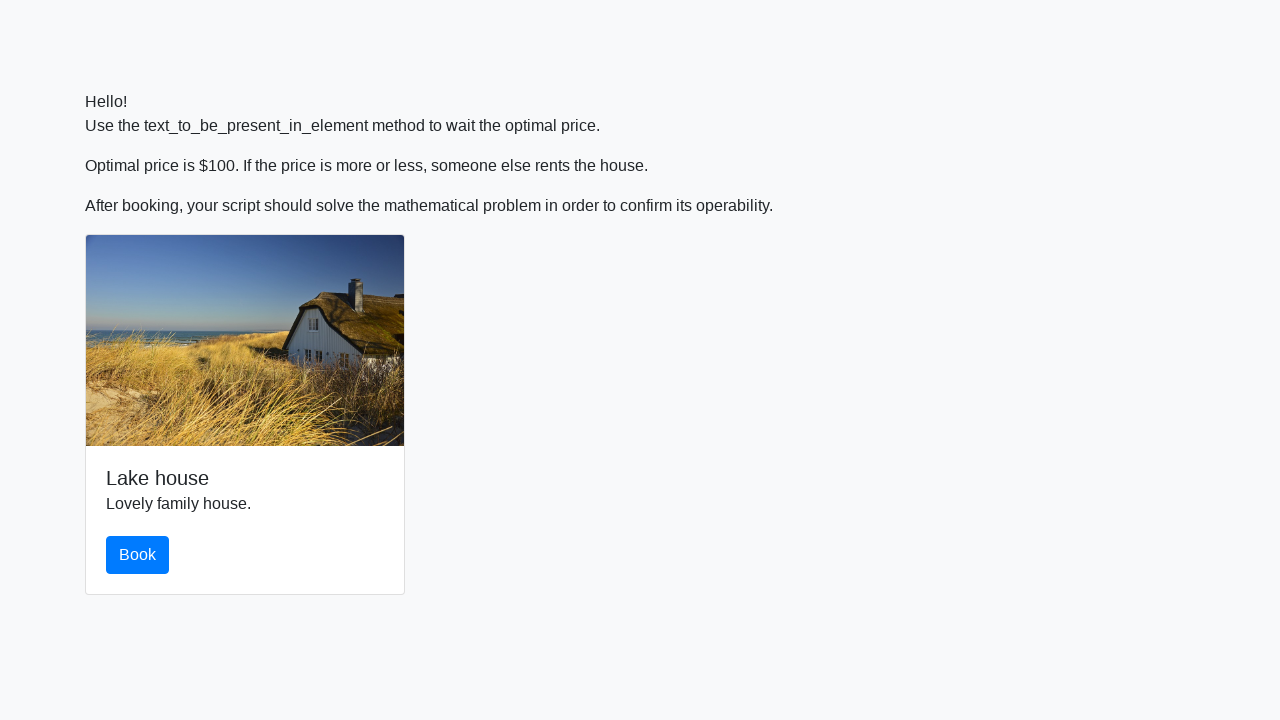

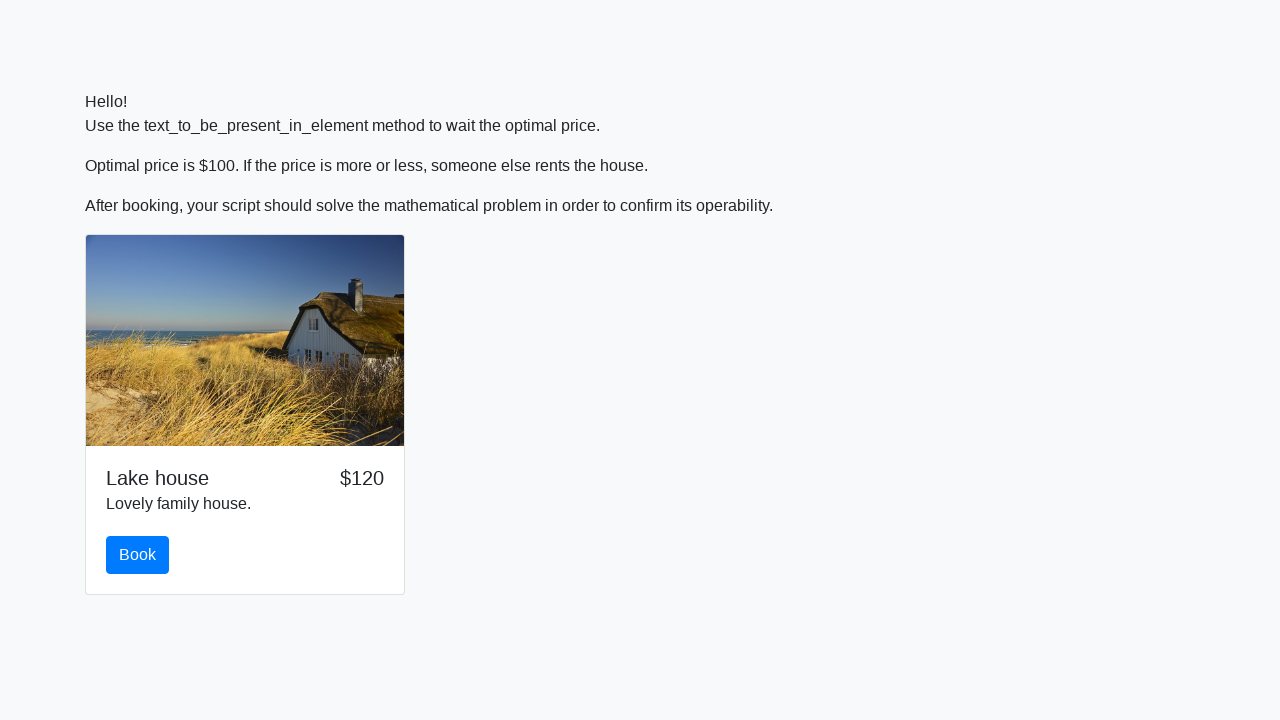